Tests drag and drop functionality on jQuery UI demo page by switching to an iframe and dragging an element to a drop target

Starting URL: https://jqueryui.com/droppable/

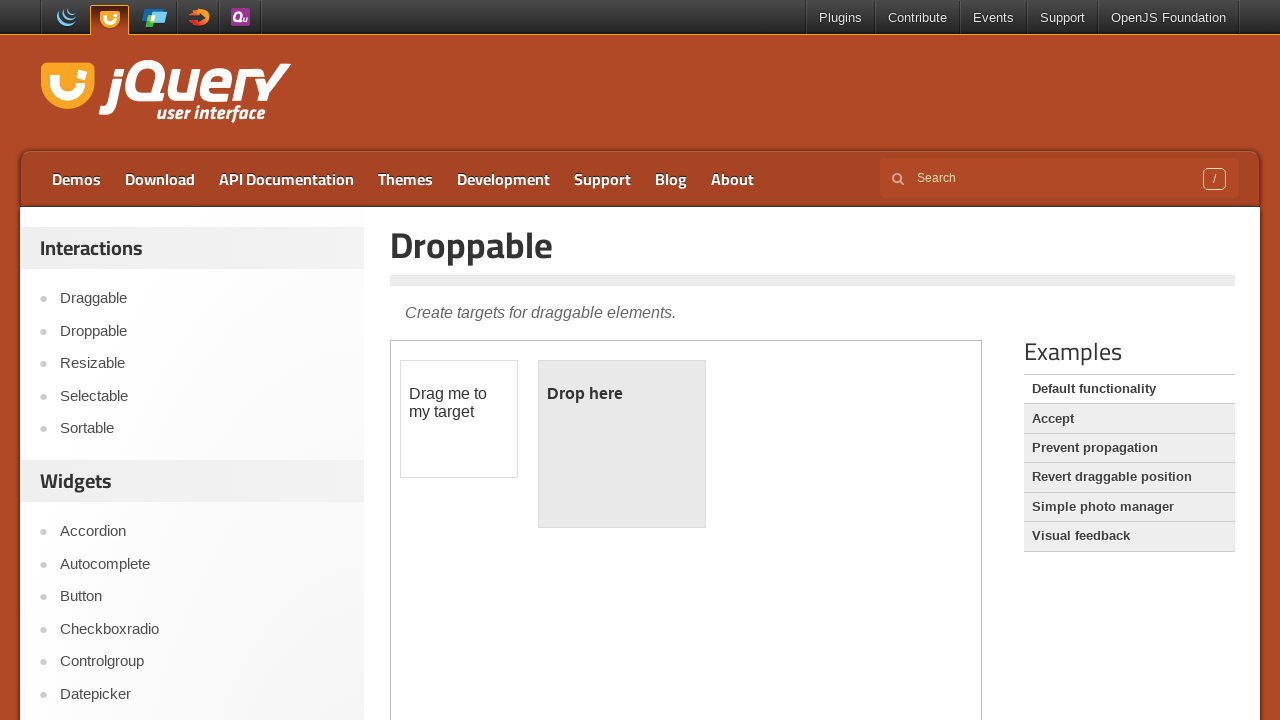

Located iframe with class demo-frame
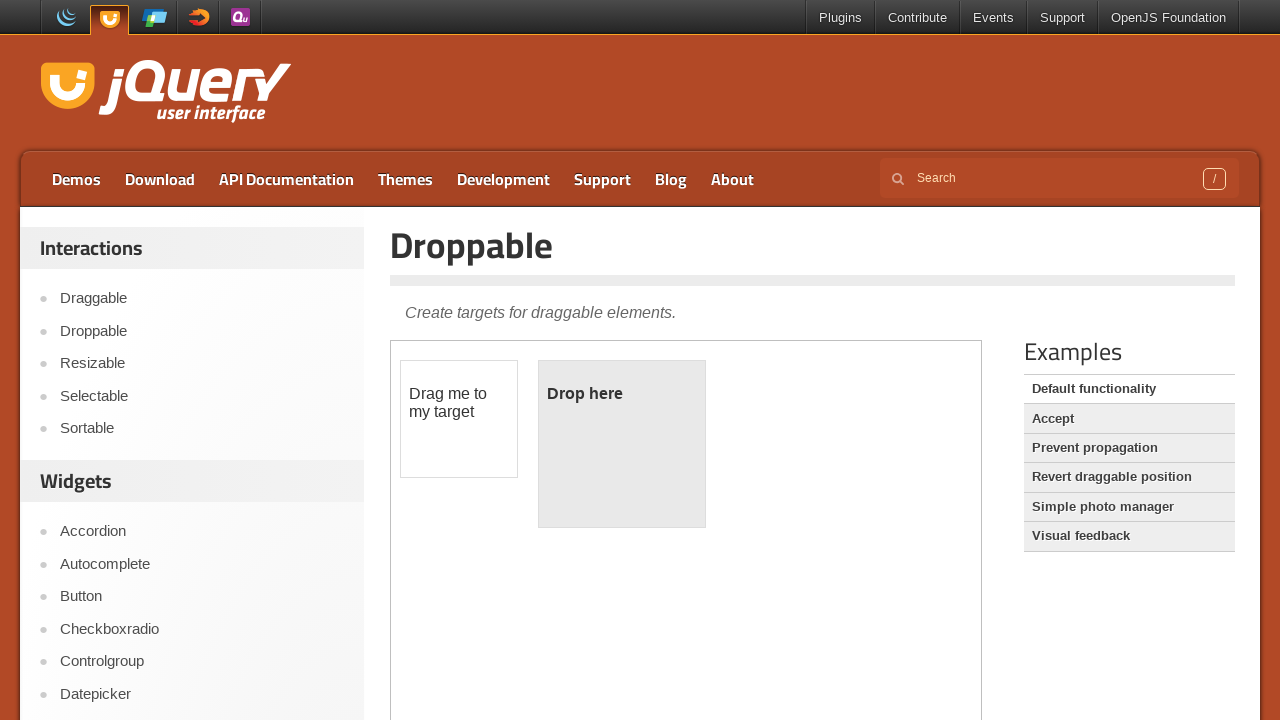

Located draggable element with id draggable in iframe
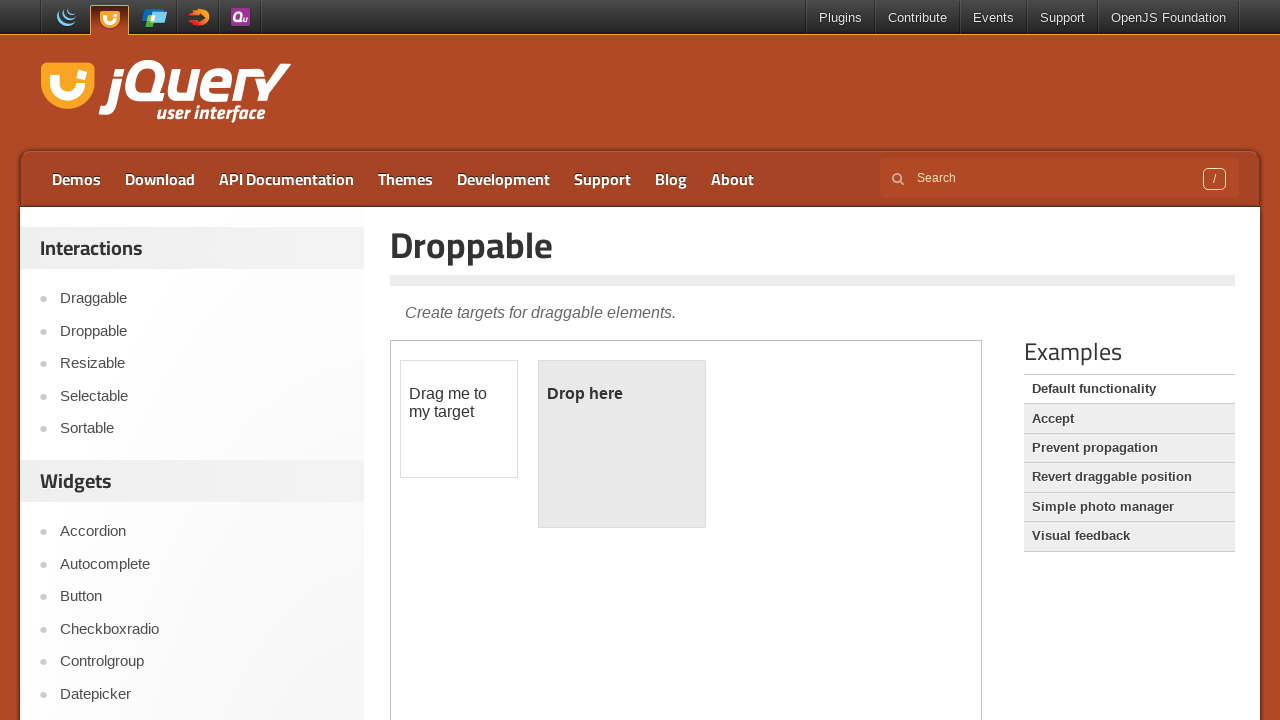

Located droppable target element with id droppable in iframe
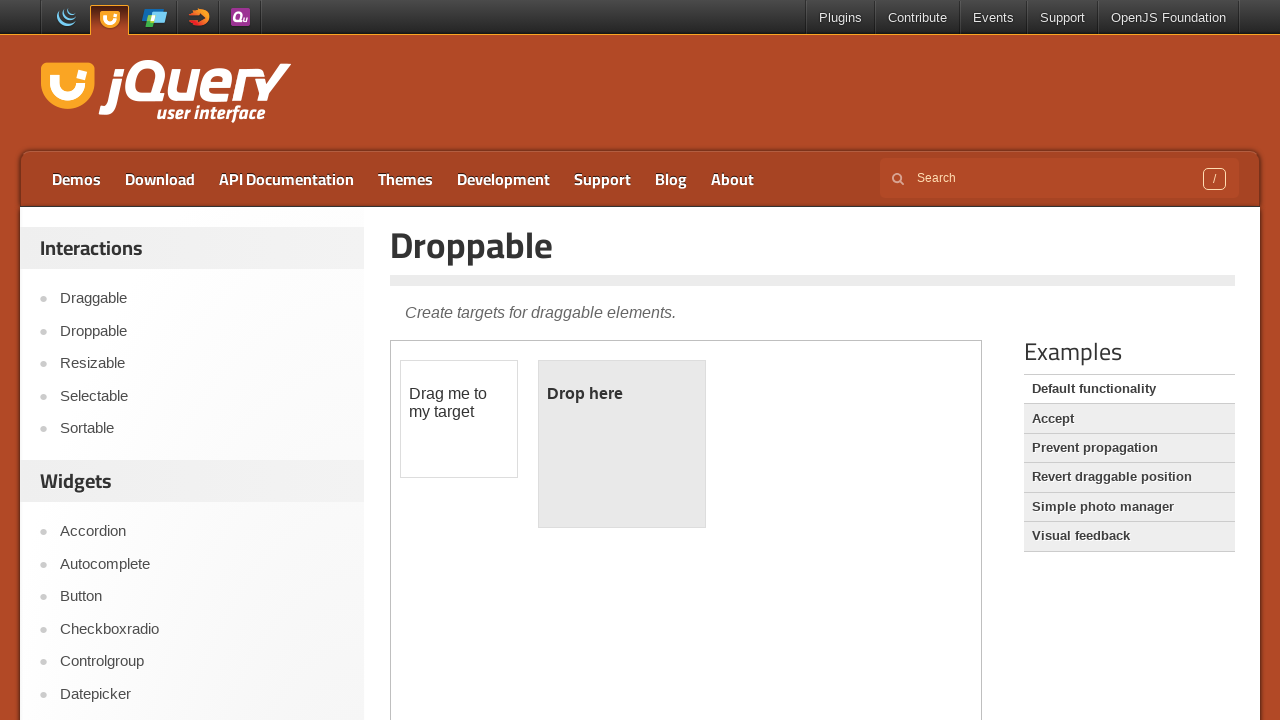

Waited for draggable element to become visible
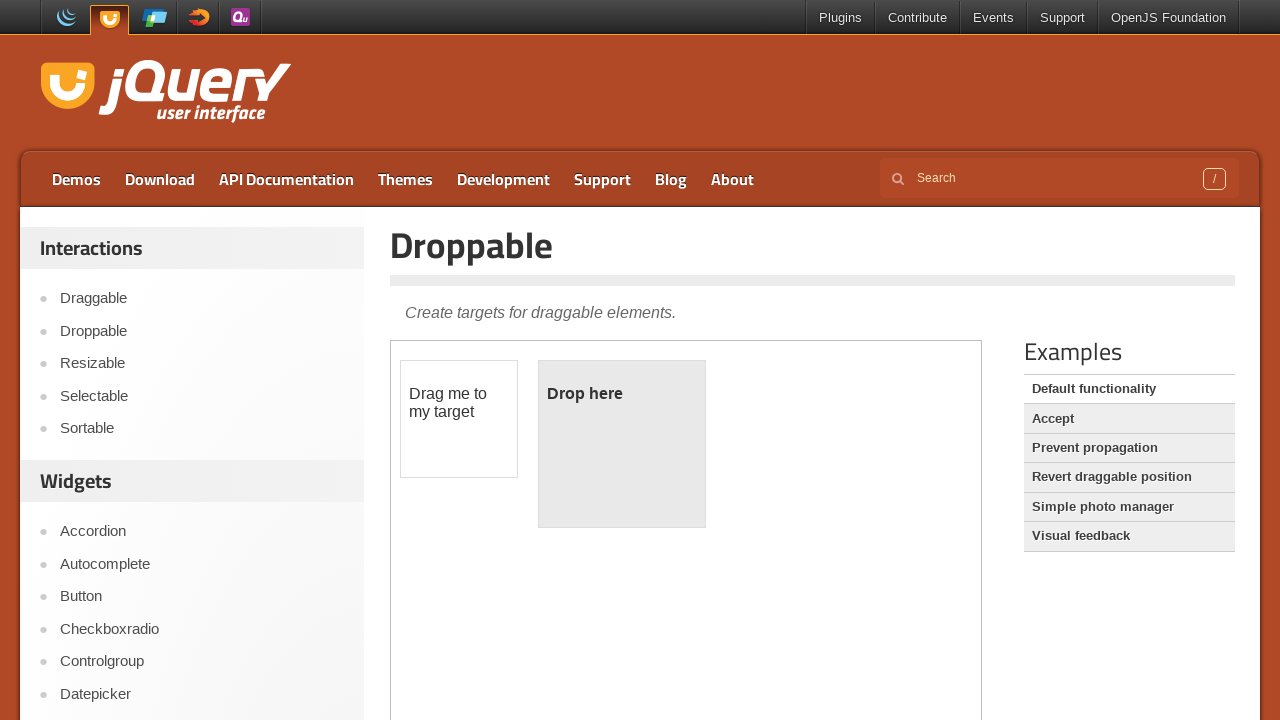

Waited for droppable target element to become visible
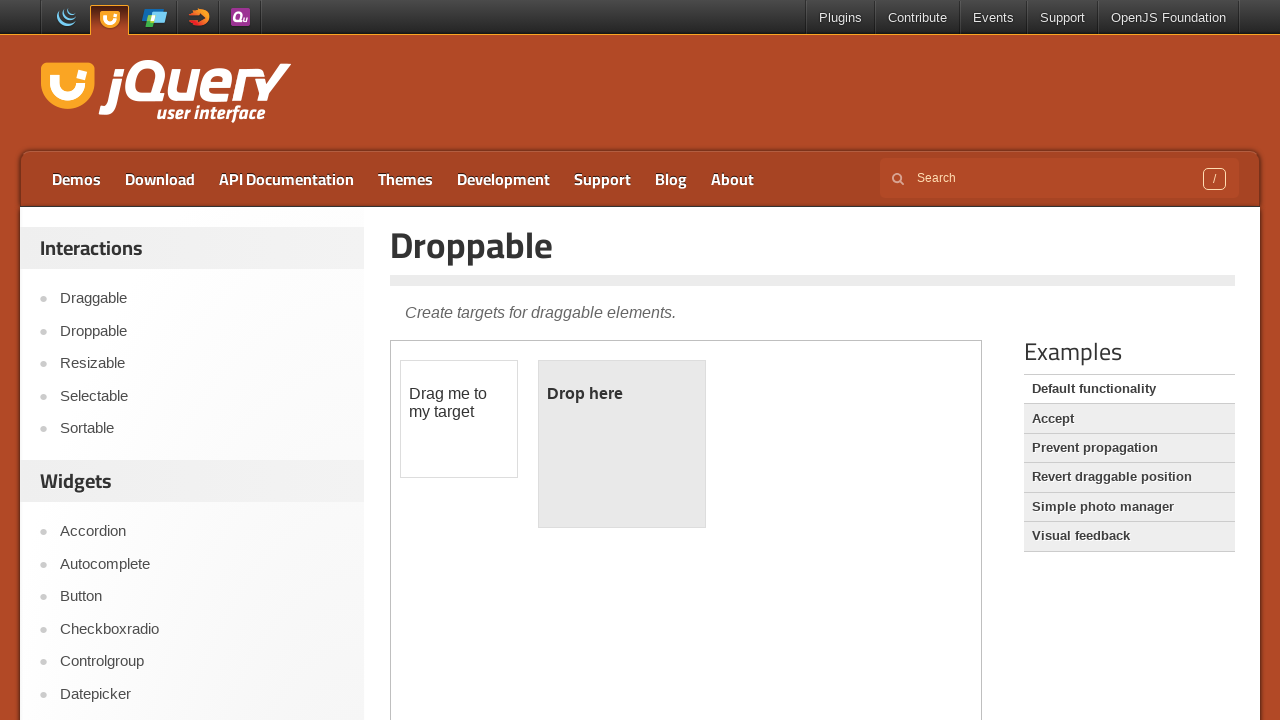

Dragged draggable element to droppable target at (622, 444)
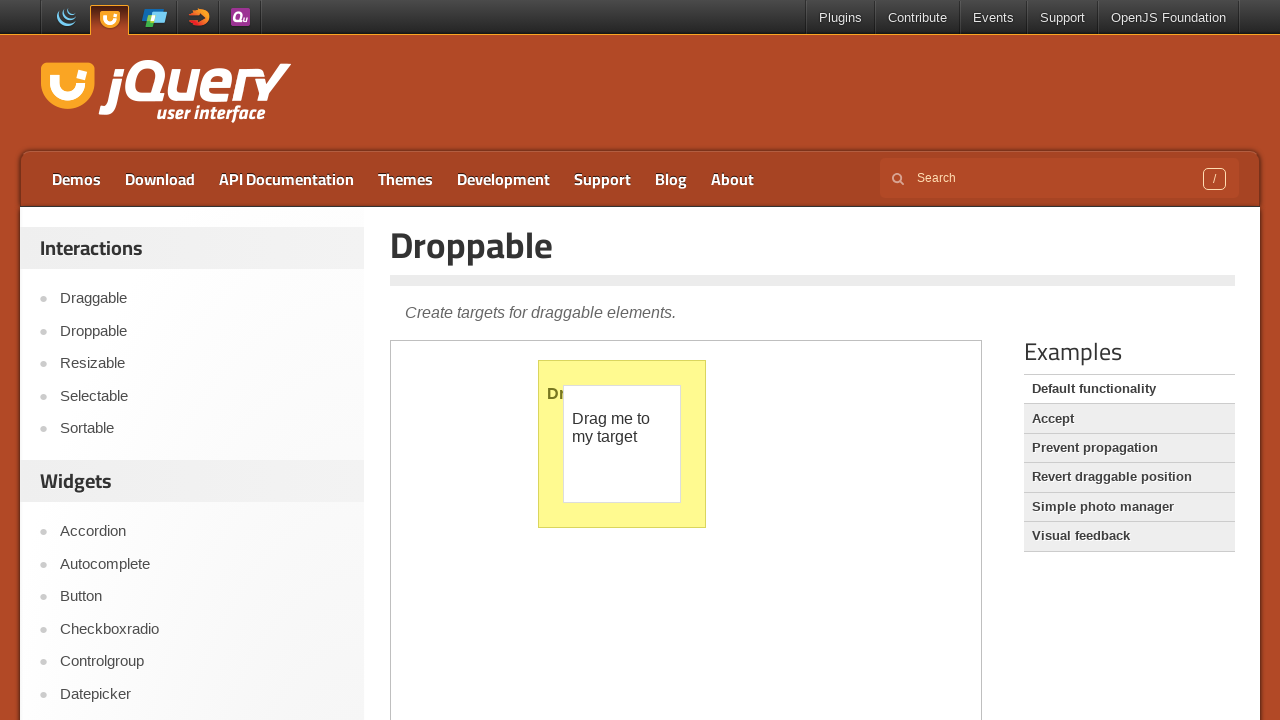

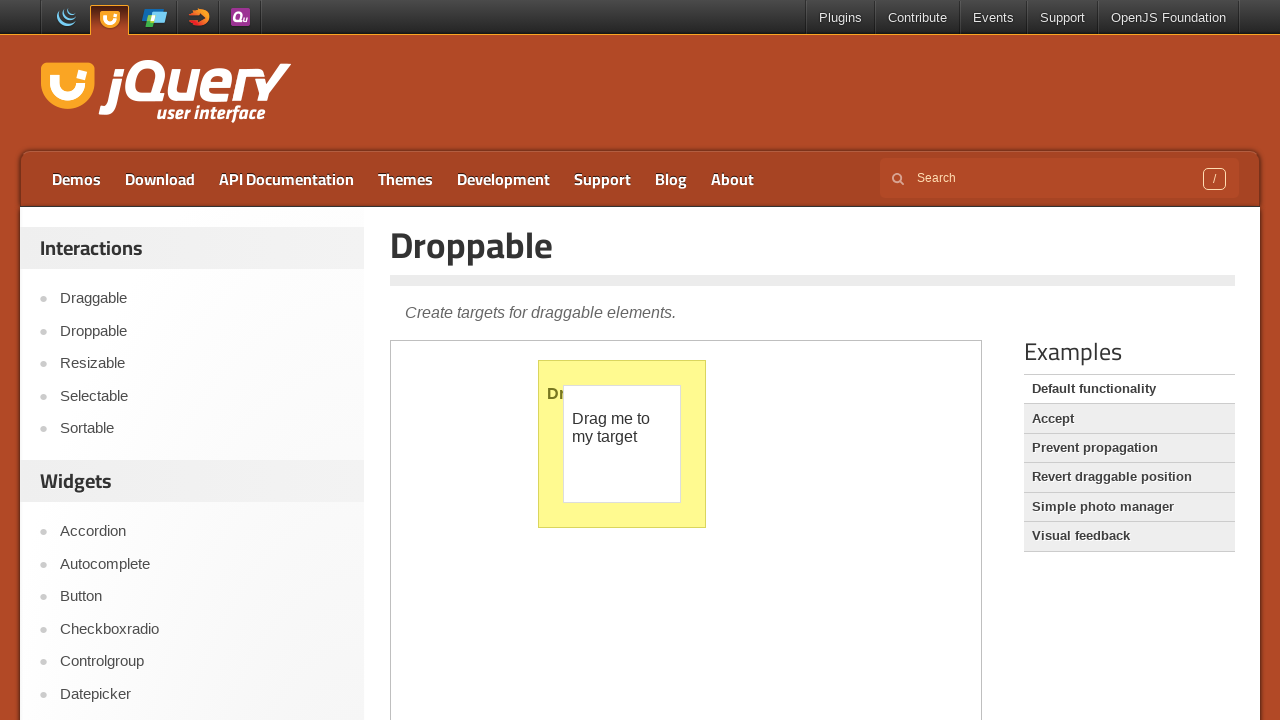